Tests FAQ accordion by clicking on "Можно ли продлить заказ или вернуть самокат раньше?" question and verifying the answer is displayed.

Starting URL: https://qa-scooter.praktikum-services.ru/

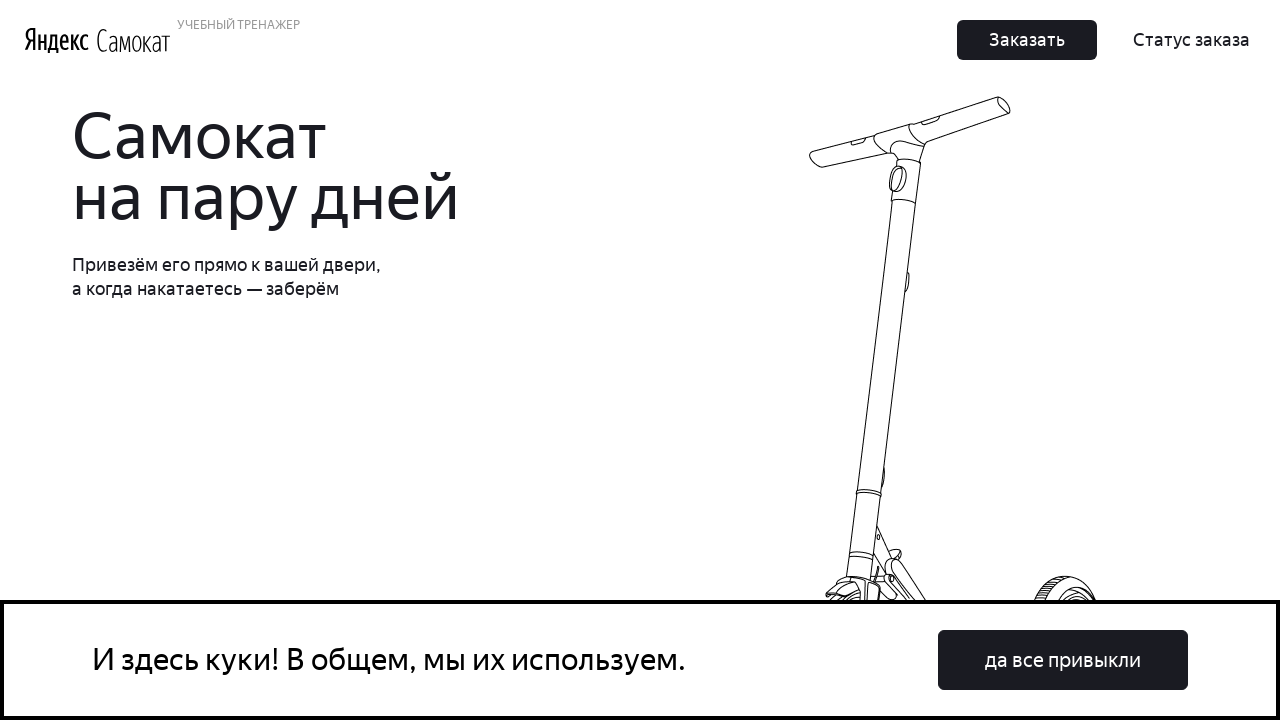

Located FAQ question about extending order or returning scooter early
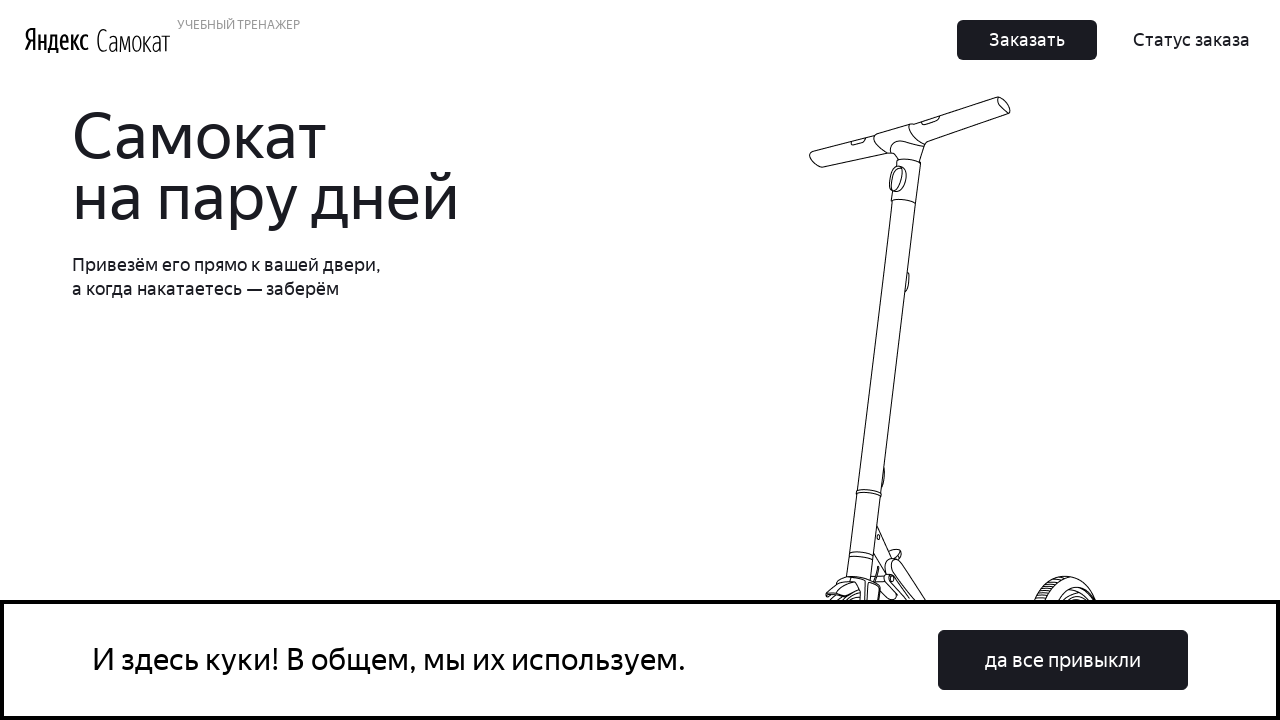

Scrolled to FAQ question
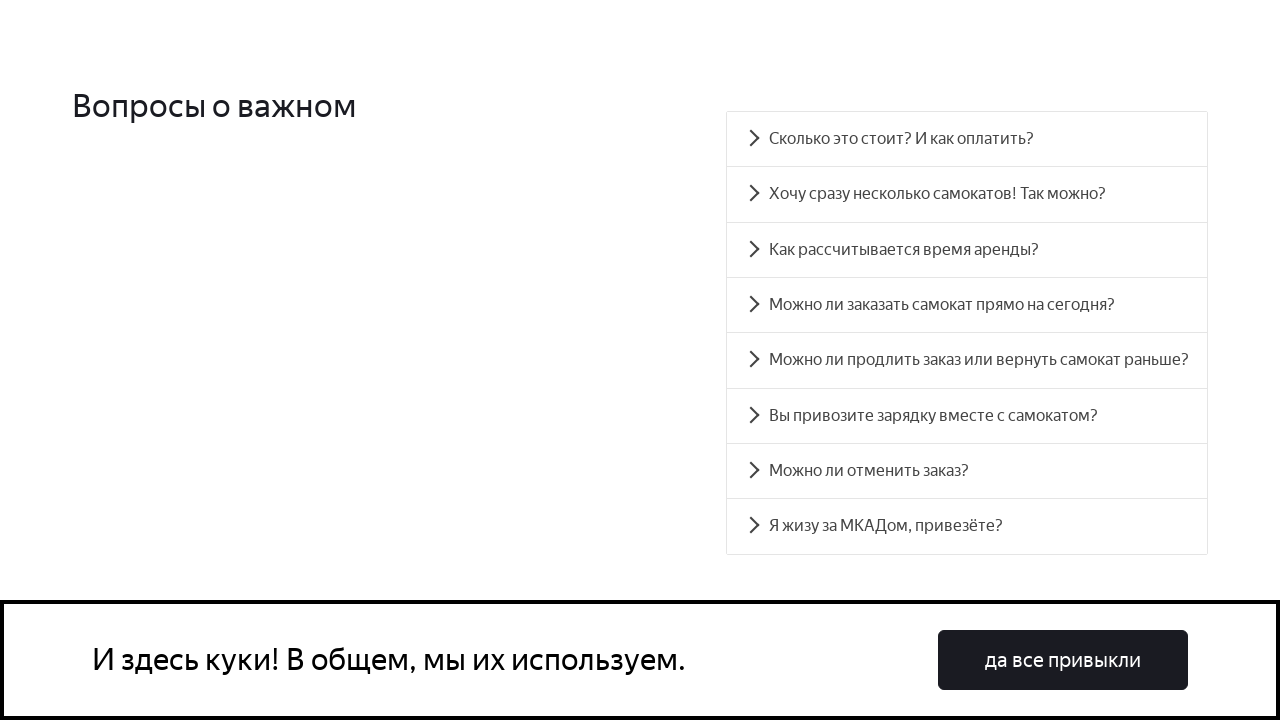

Clicked on FAQ question at (967, 360) on //div[contains(text(), 'Можно ли продлить заказ или вернуть самокат раньше?')]
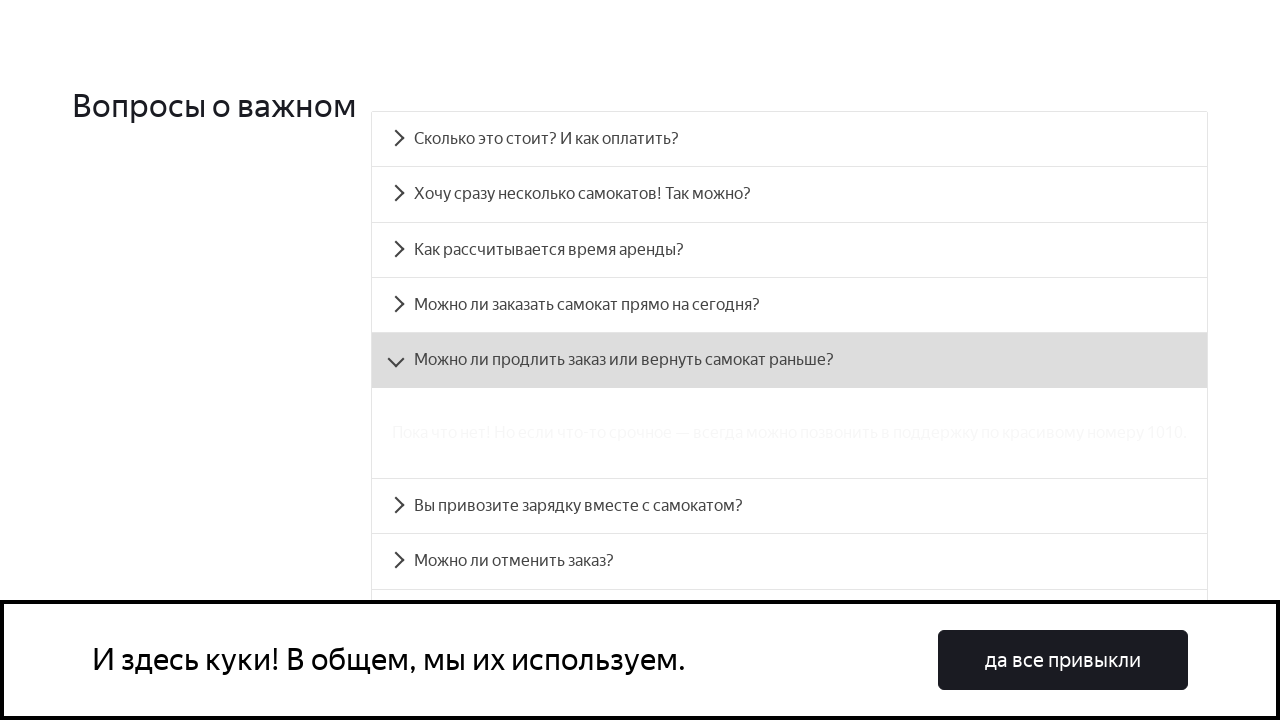

Retrieved aria-controls attribute to find answer element
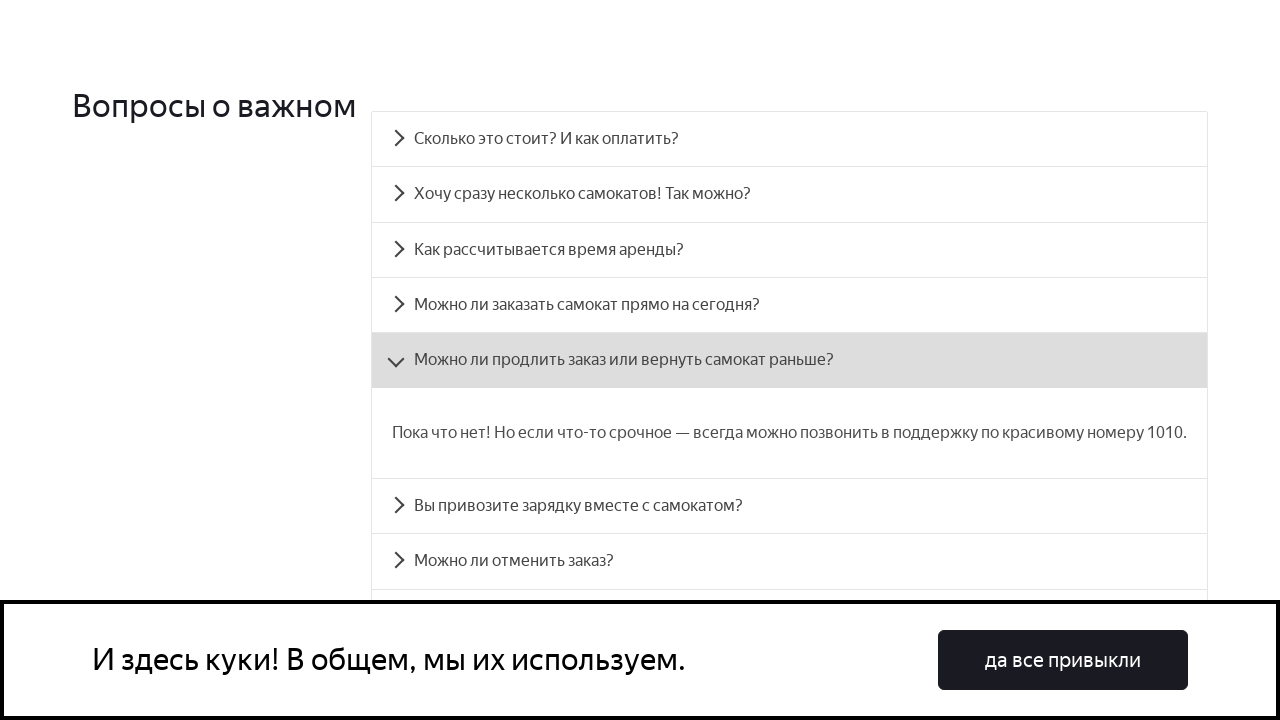

Located answer element by ID
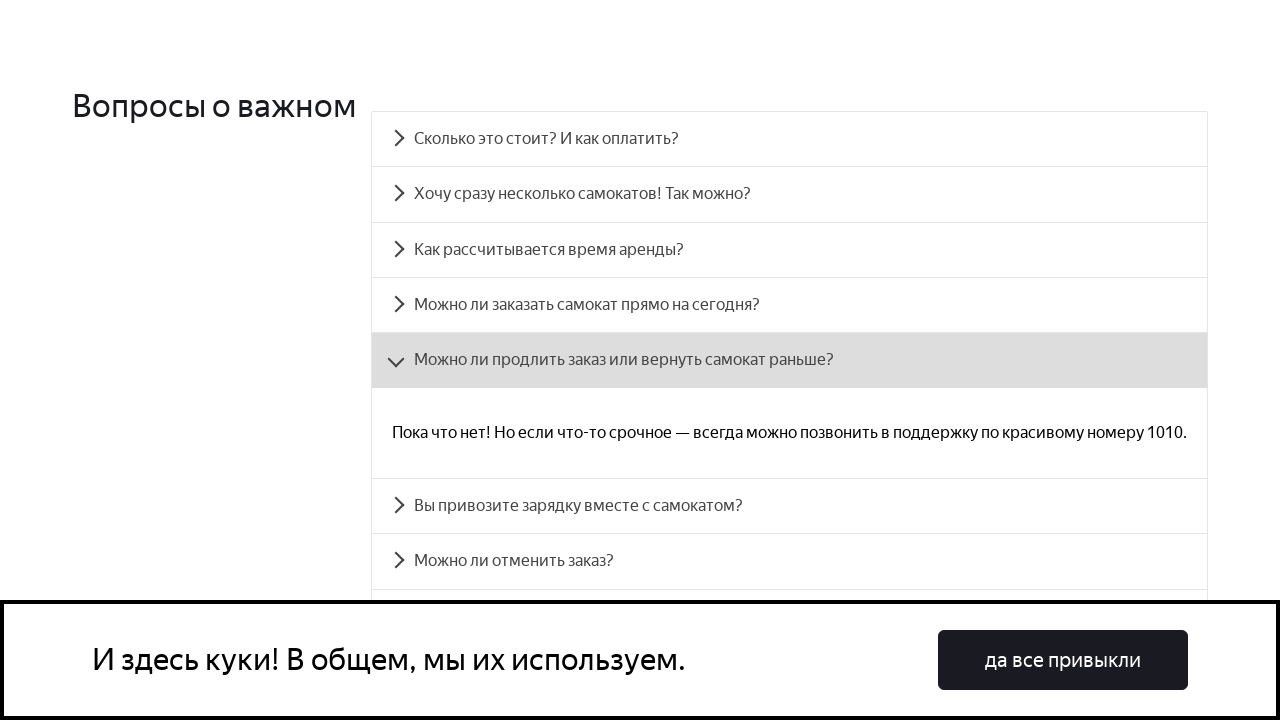

Answer is now visible in the accordion
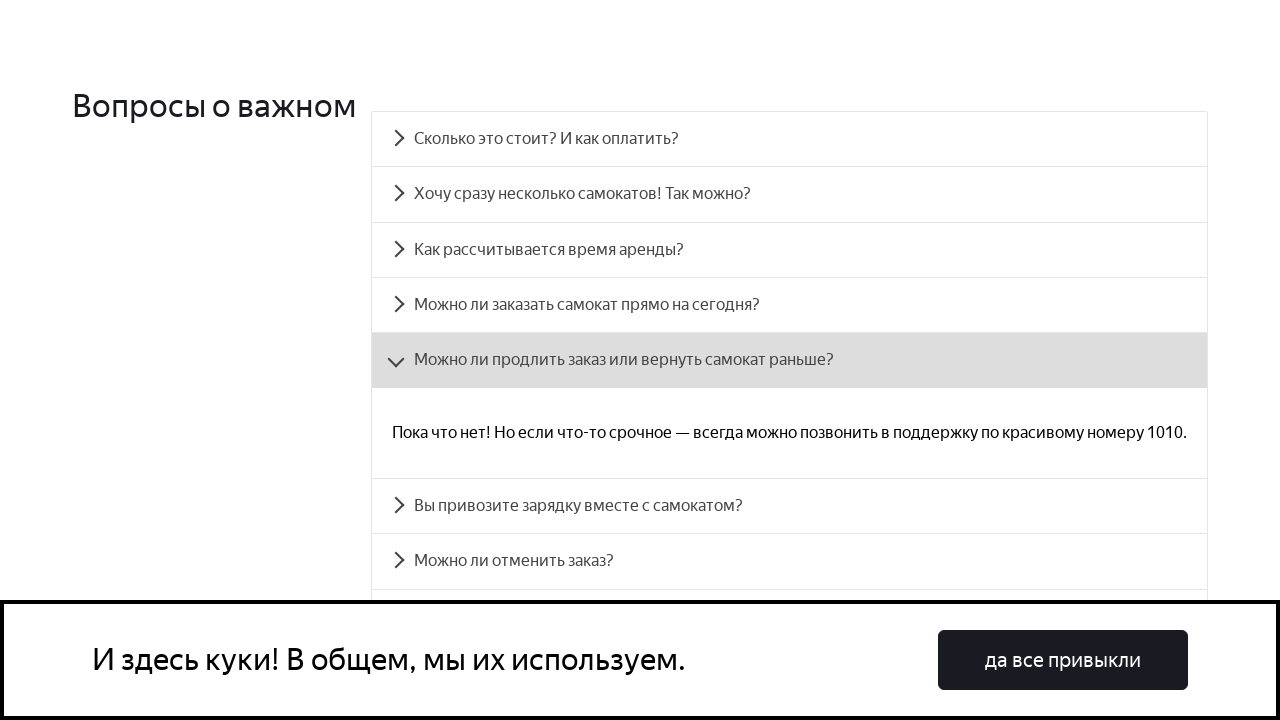

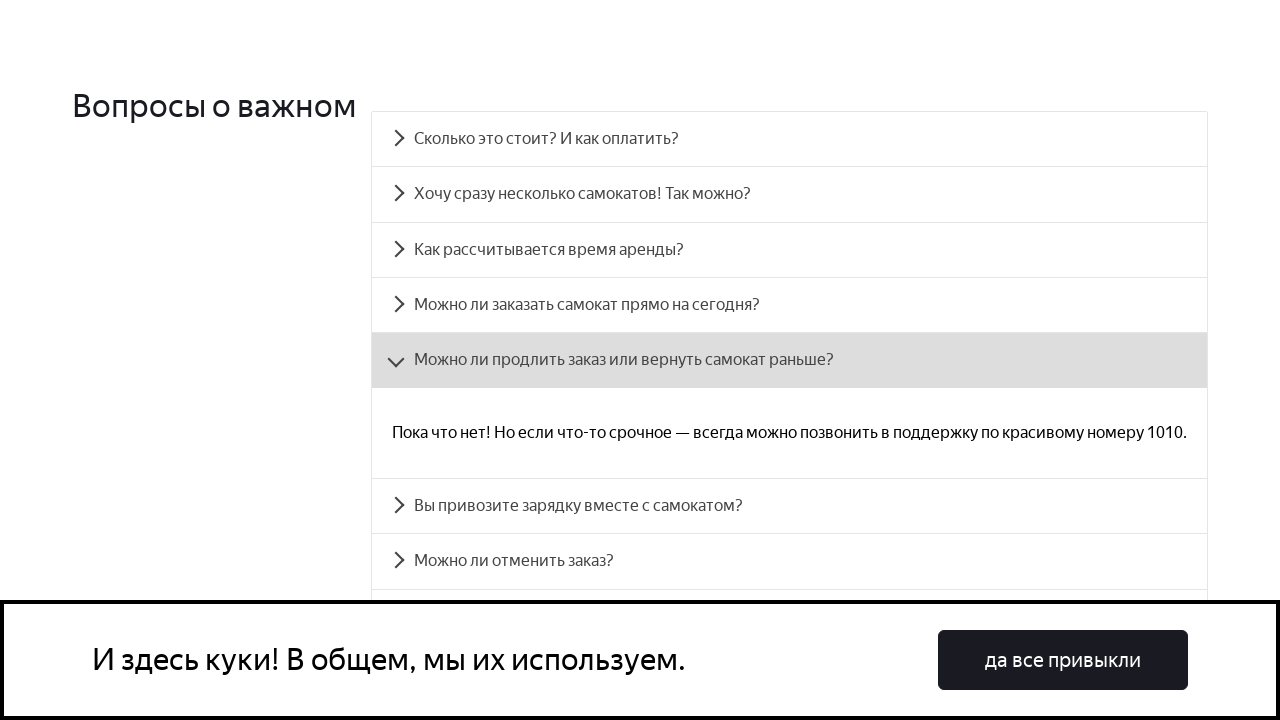